Tests hover functionality by hovering over each user figure element to reveal username information

Starting URL: https://the-internet.herokuapp.com/hovers

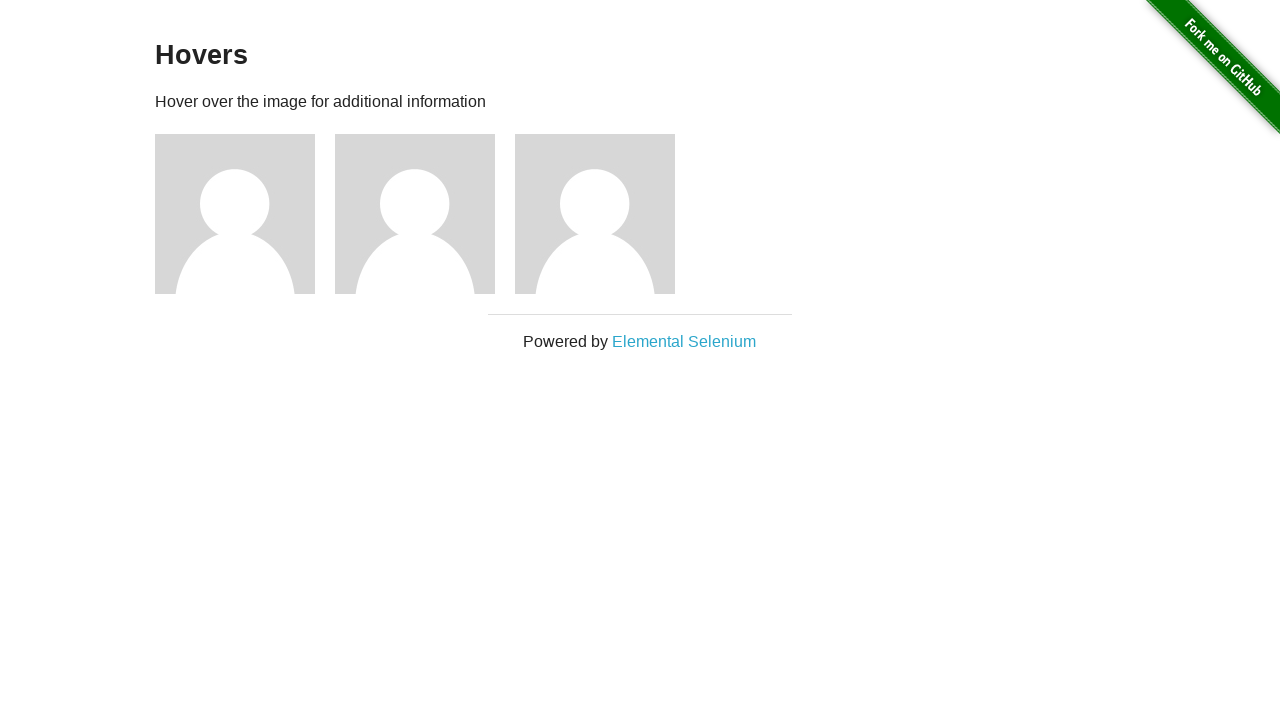

Located all user figure elements on the page
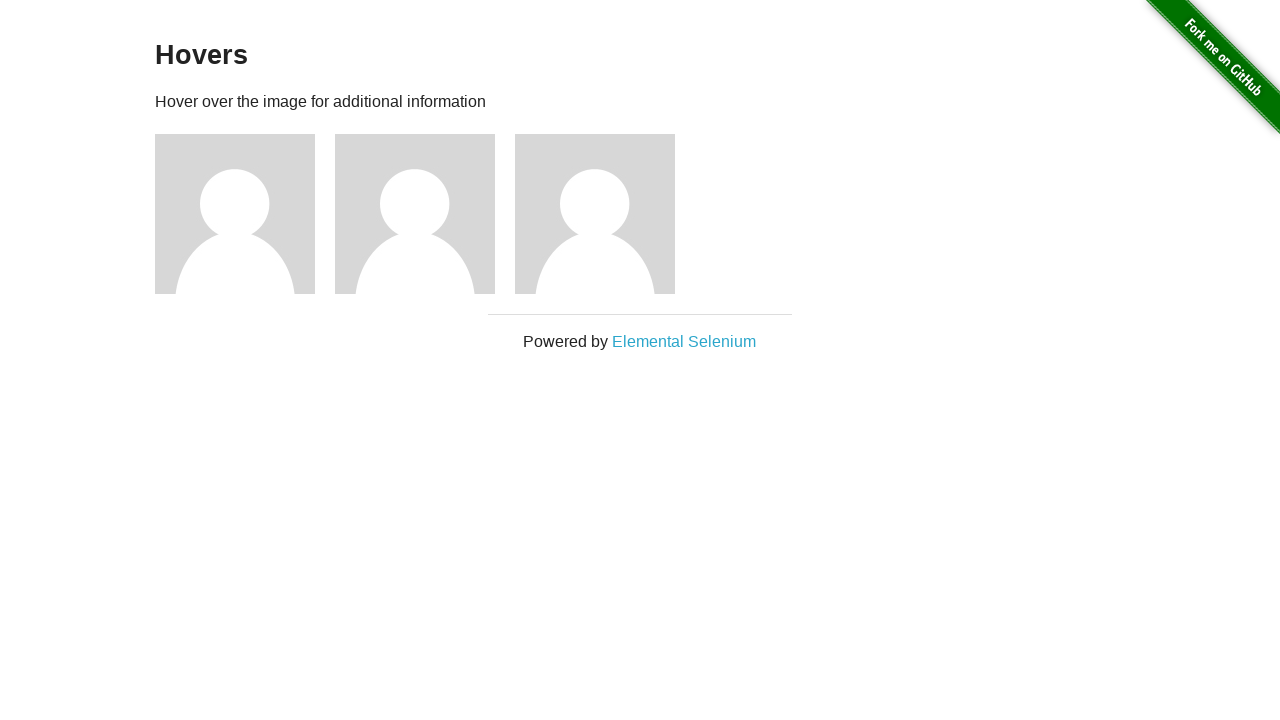

Hovered over a user figure element to reveal username
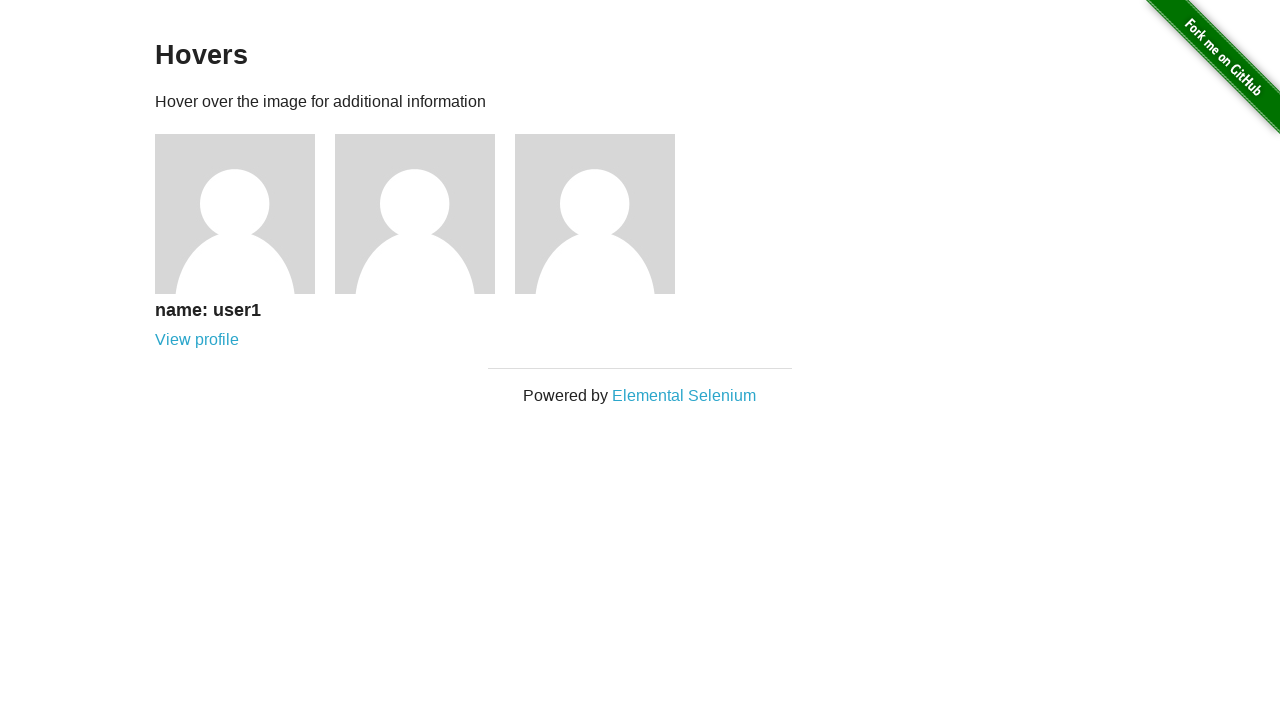

Located username text element within hovered figure
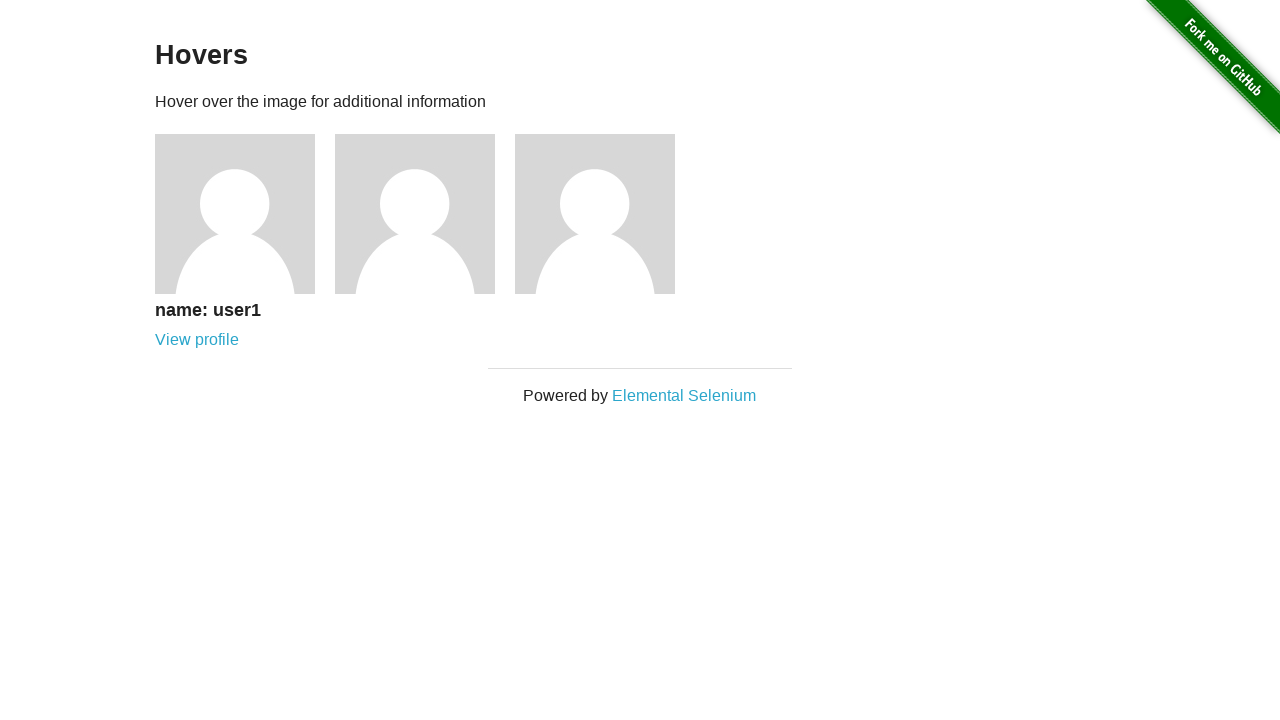

Retrieved username text: name: user1
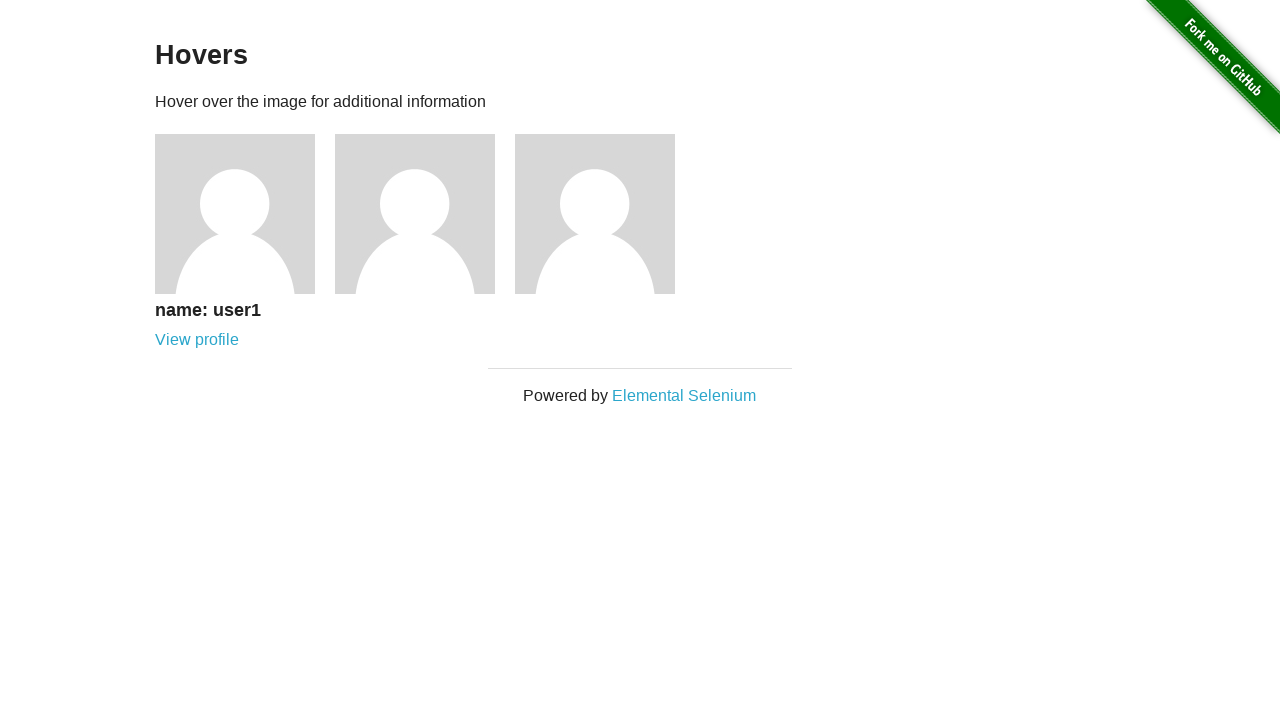

Hovered over a user figure element to reveal username
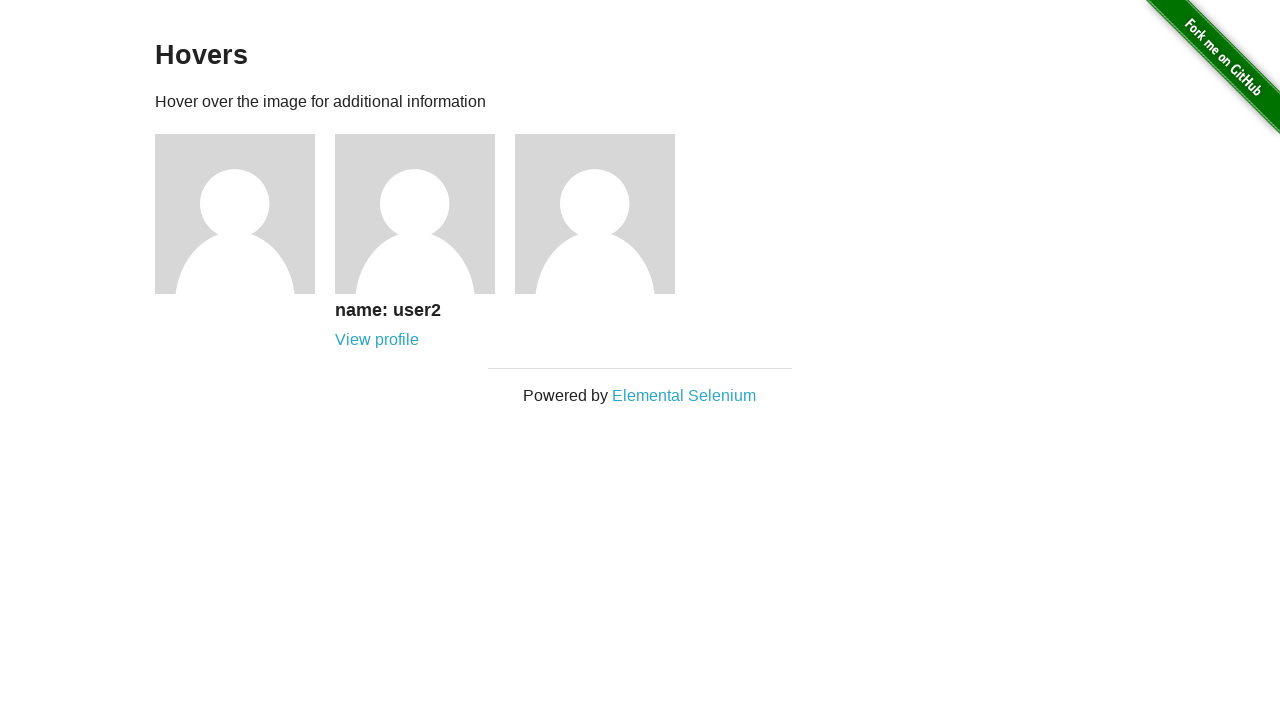

Located username text element within hovered figure
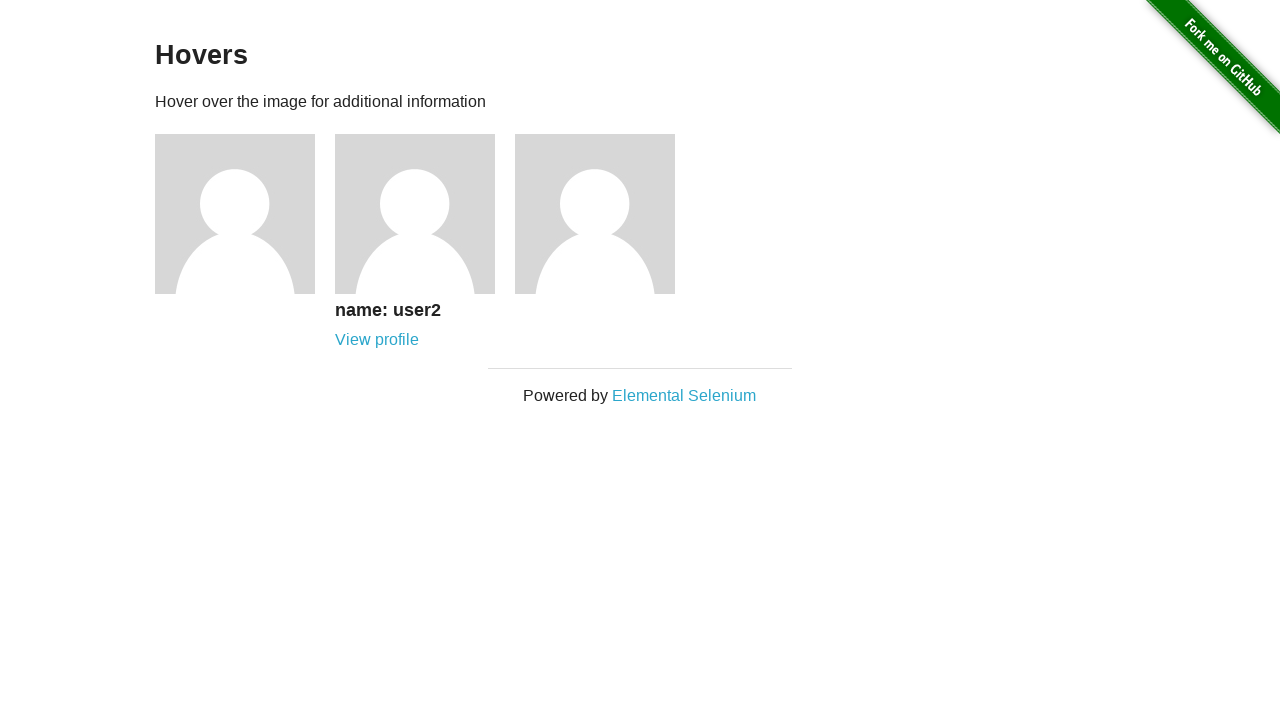

Retrieved username text: name: user2
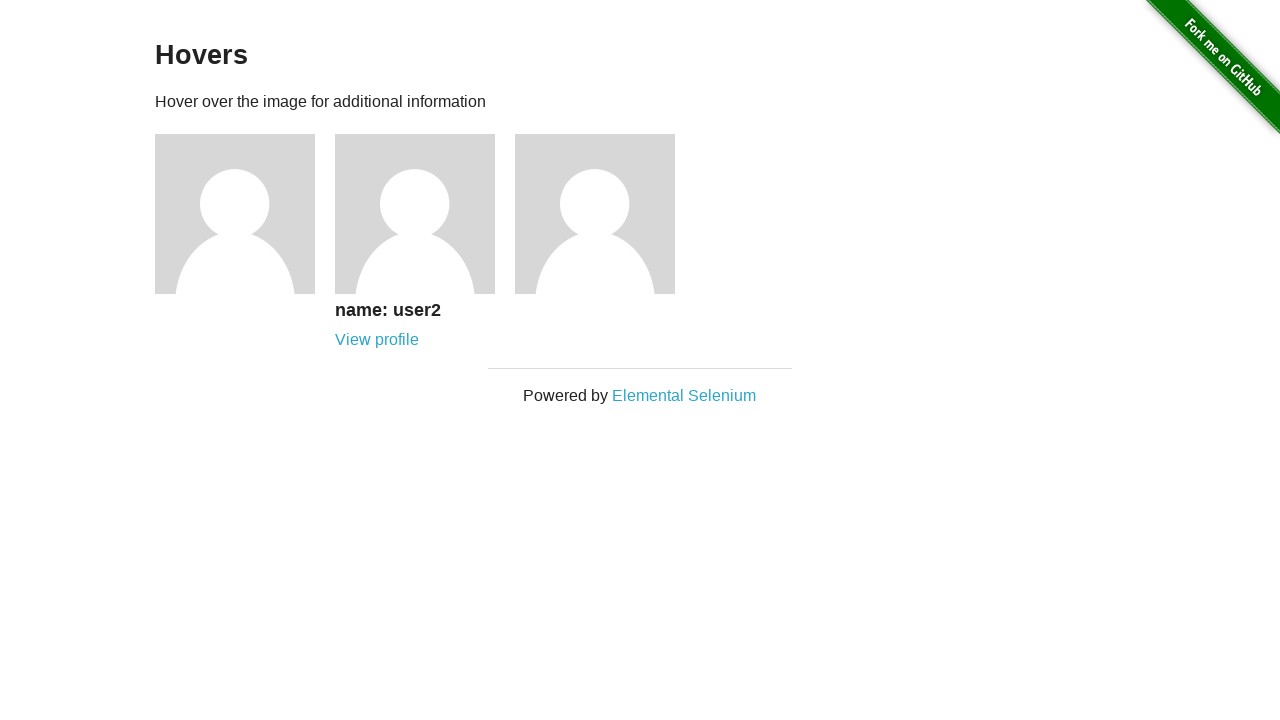

Hovered over a user figure element to reveal username
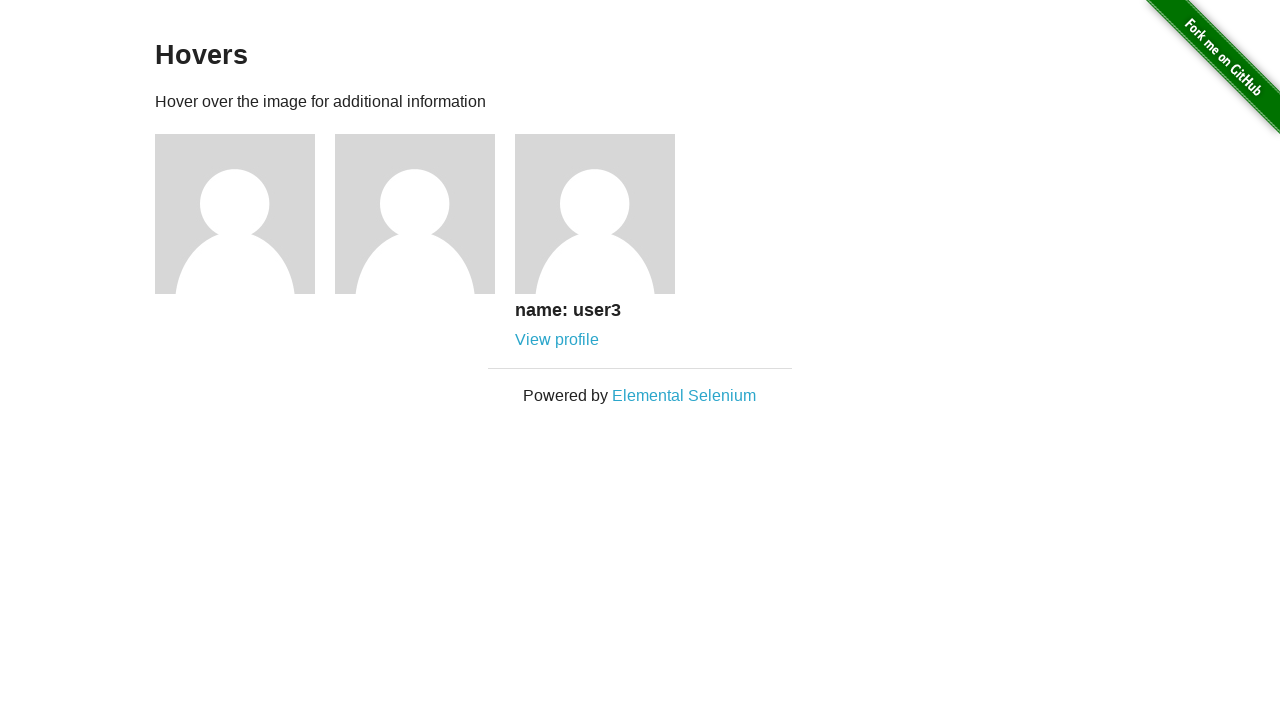

Located username text element within hovered figure
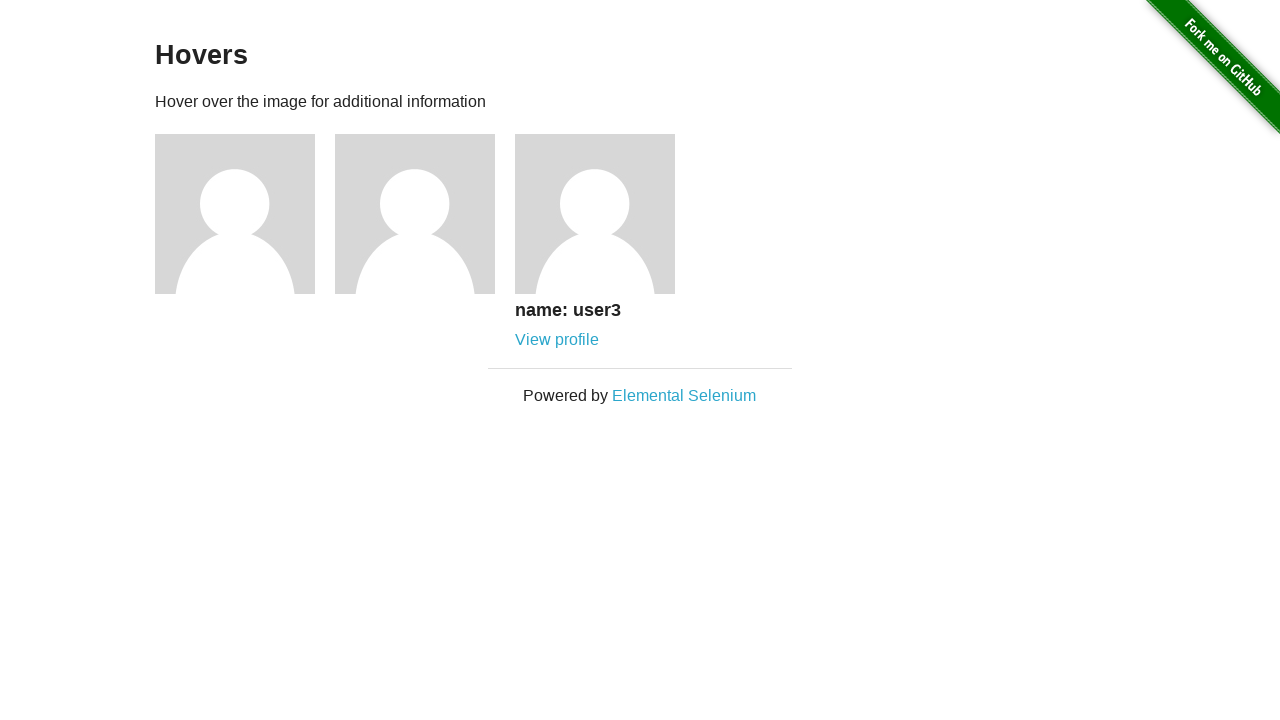

Retrieved username text: name: user3
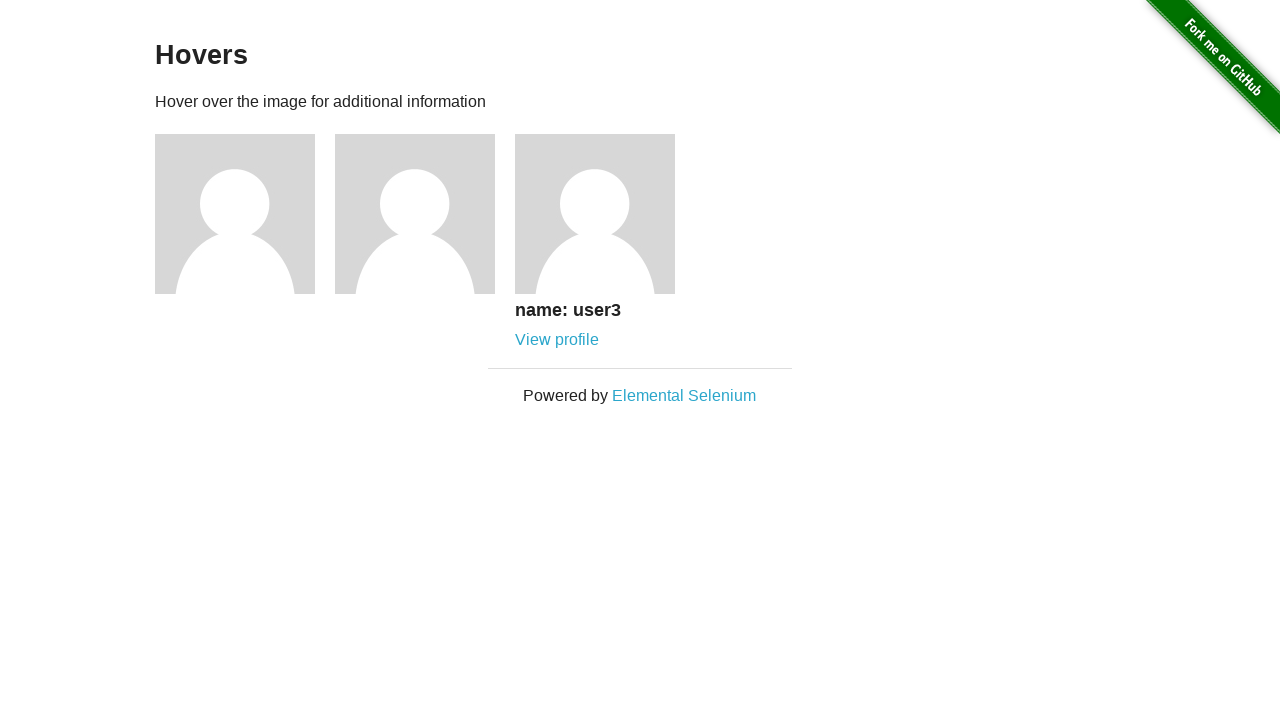

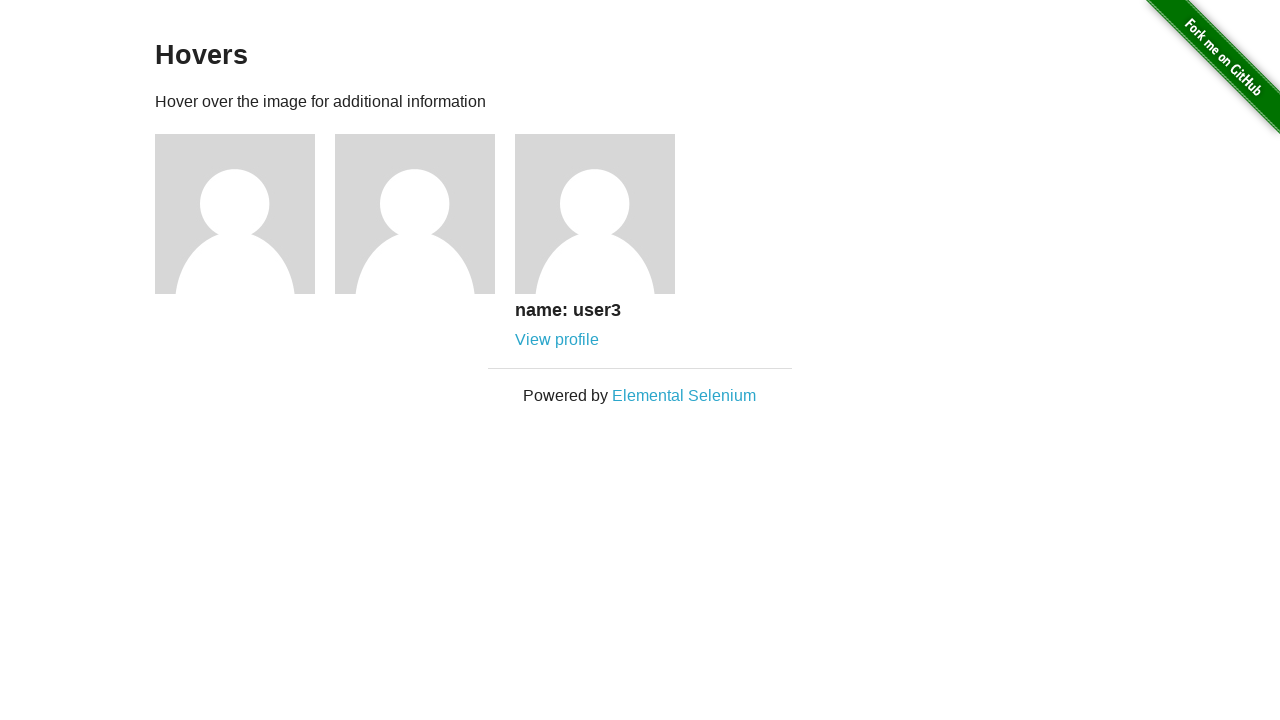